Navigates to a Kurtosys tools page and clicks on a link to access the fund explorer section

Starting URL: https://api-uk18.kurtosys.io/tools/ksys400/

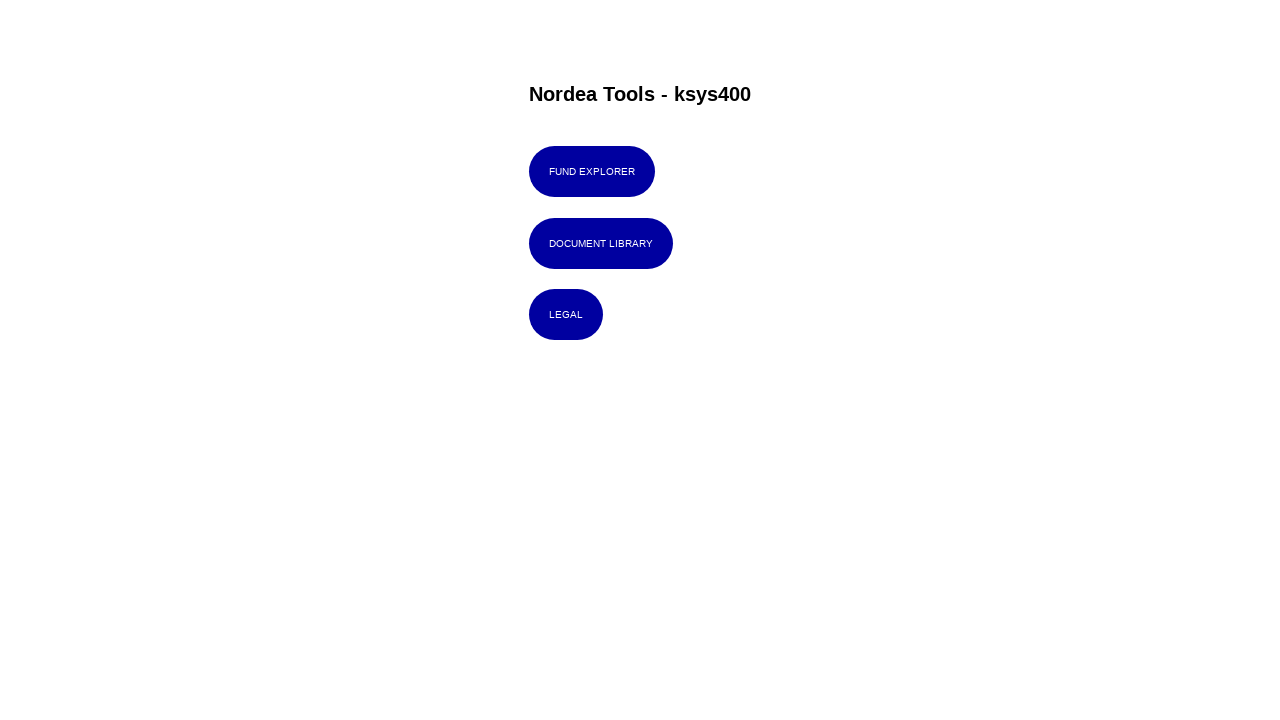

Waited for fund explorer link to be present
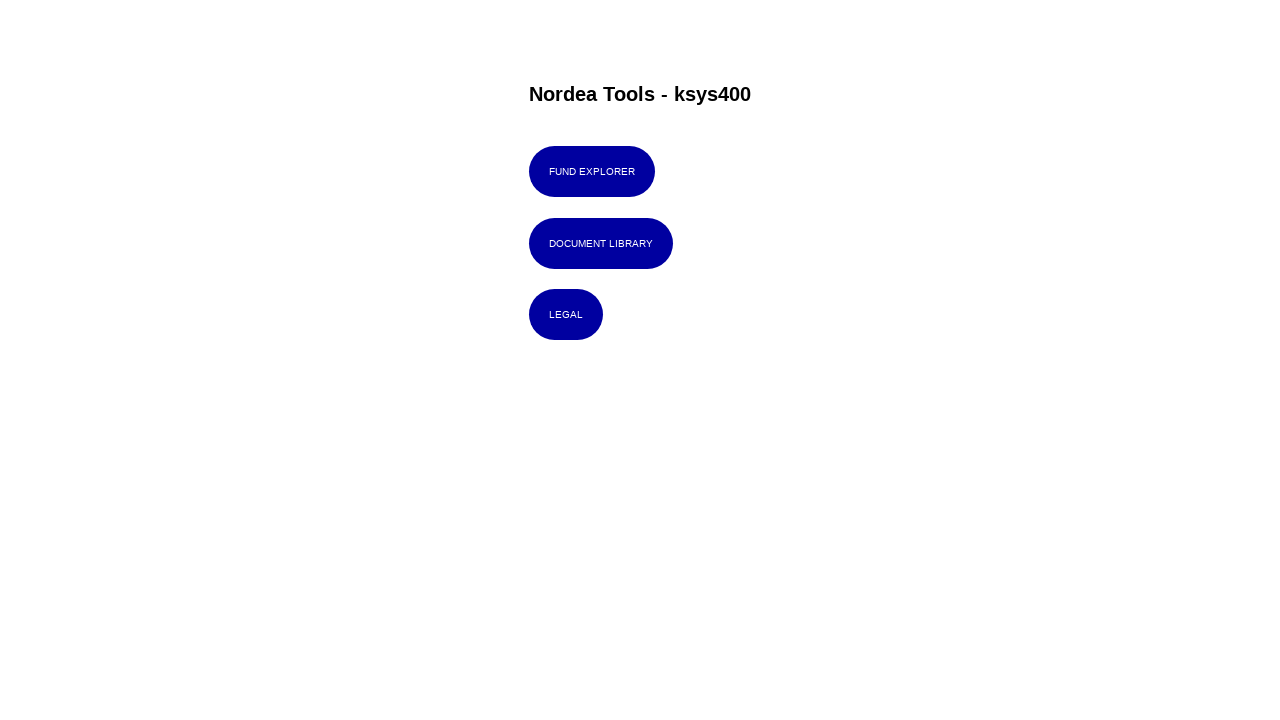

Clicked on the fund explorer link to navigate to fund explorer section at (592, 172) on a[href*='/tools/ksys400/fund-explorer']
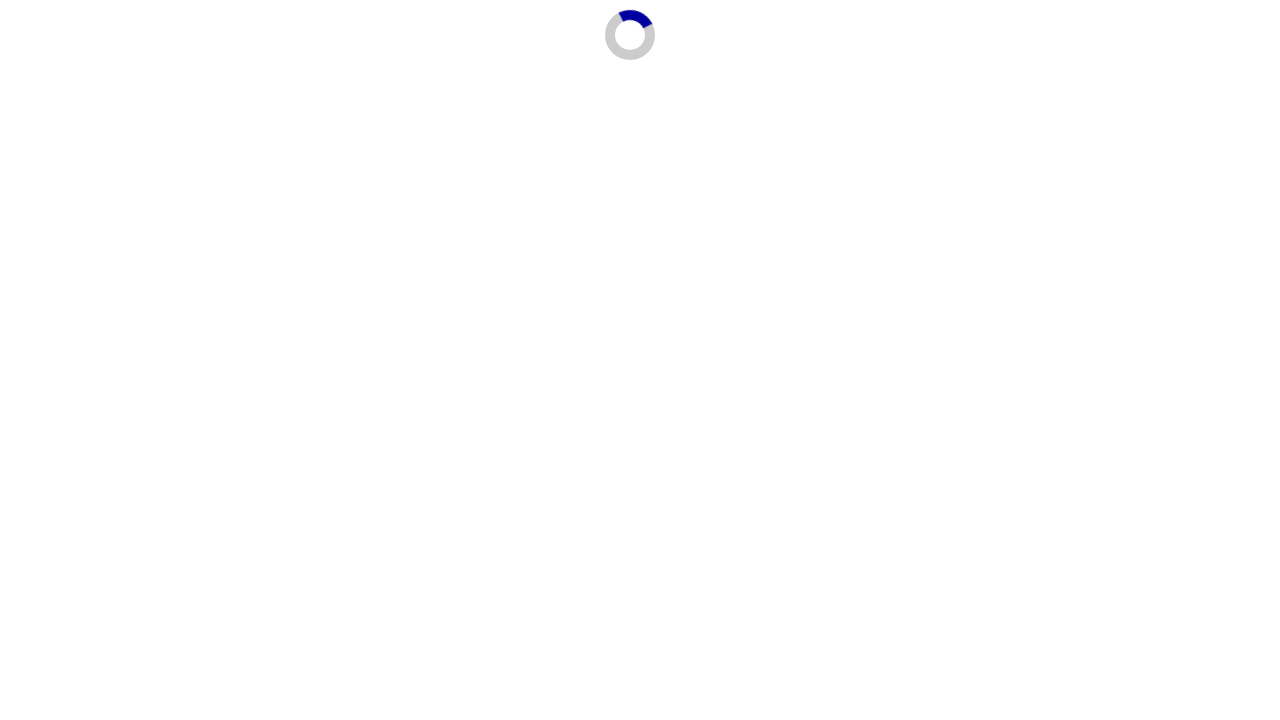

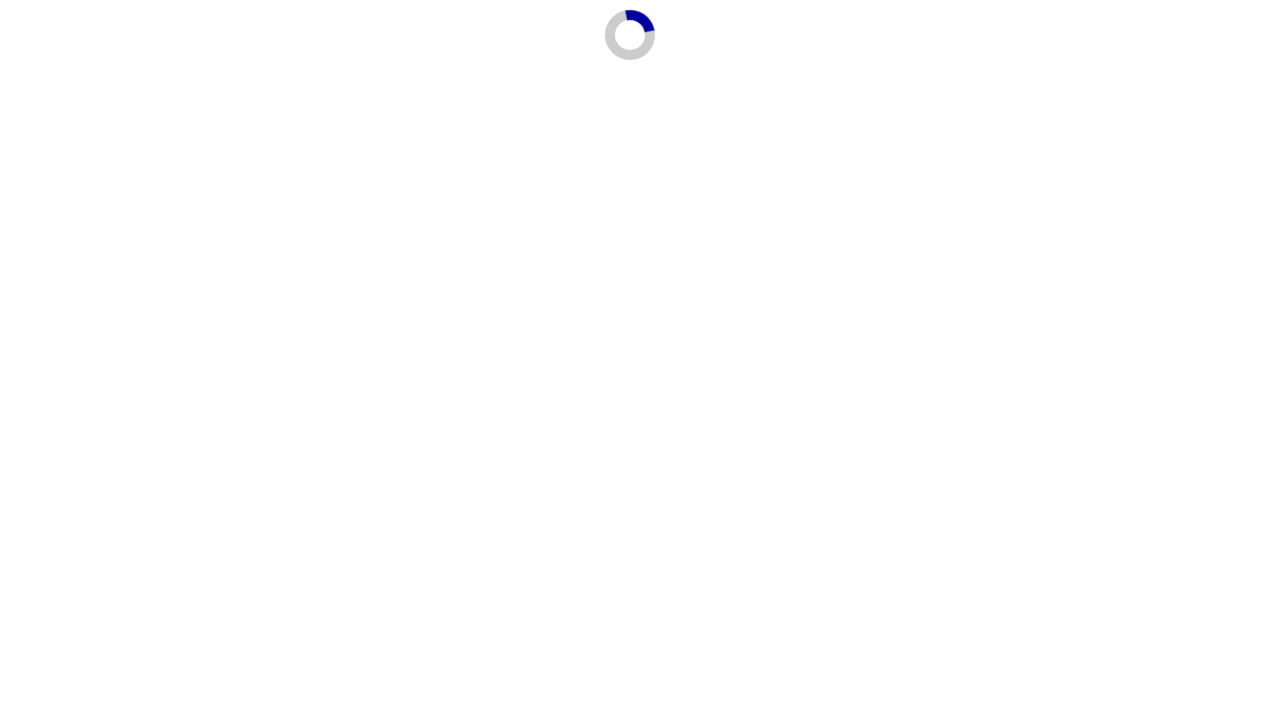